Tests a form by filling name/surname and date fields with invalid data and submitting, then verifies the success message is displayed

Starting URL: https://elenarivero.github.io/ejercicio3/index.html

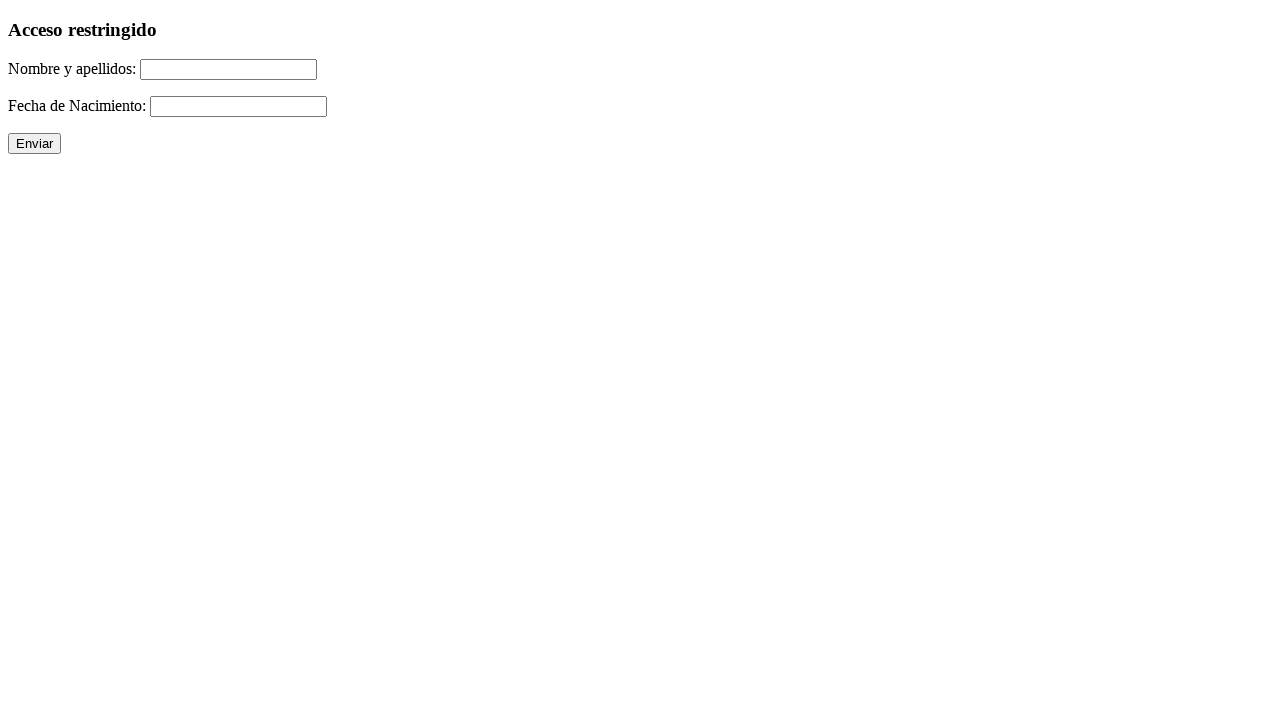

Navigated to form page
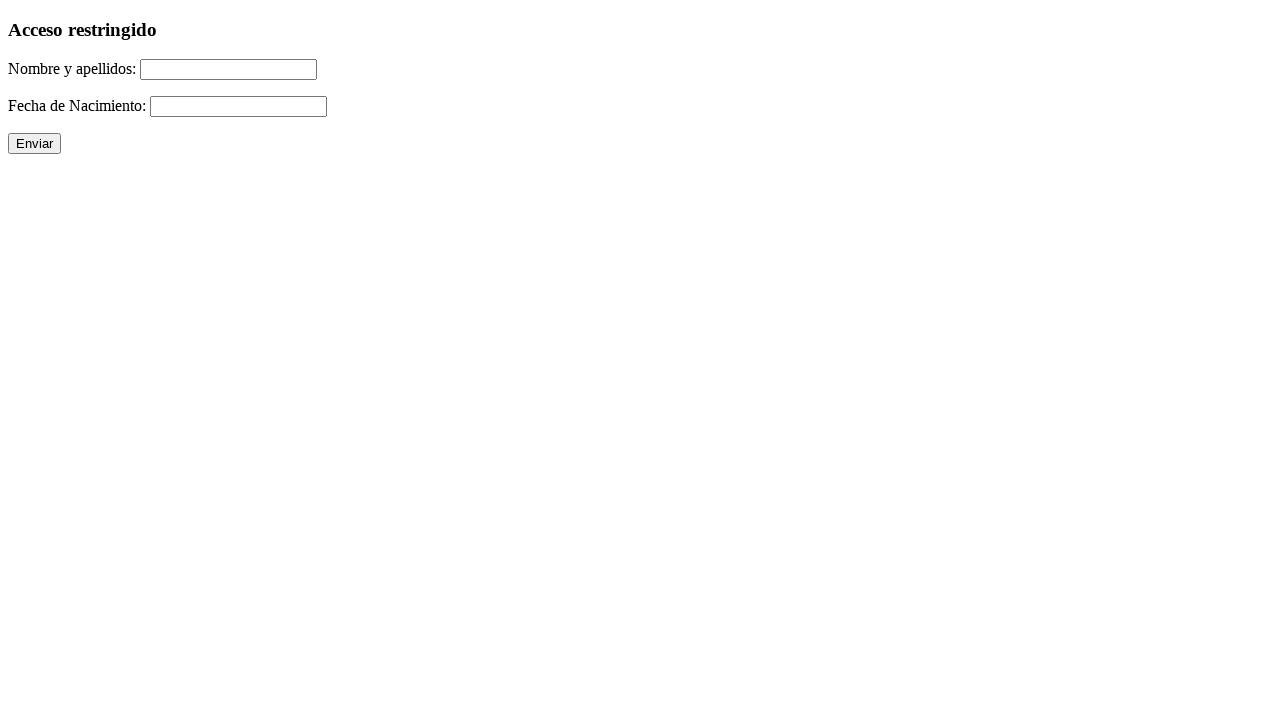

Filled name/surname field with invalid data '123' on #nomap
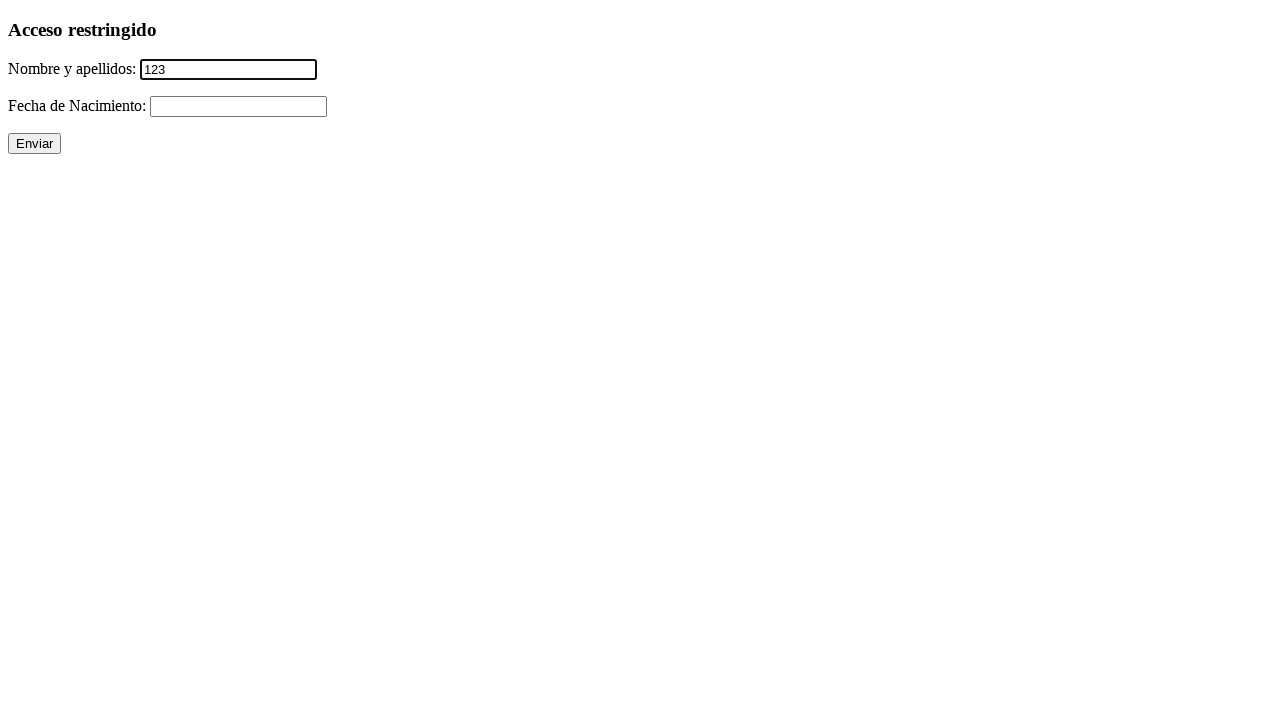

Filled date field with invalid data '+' on #fecha
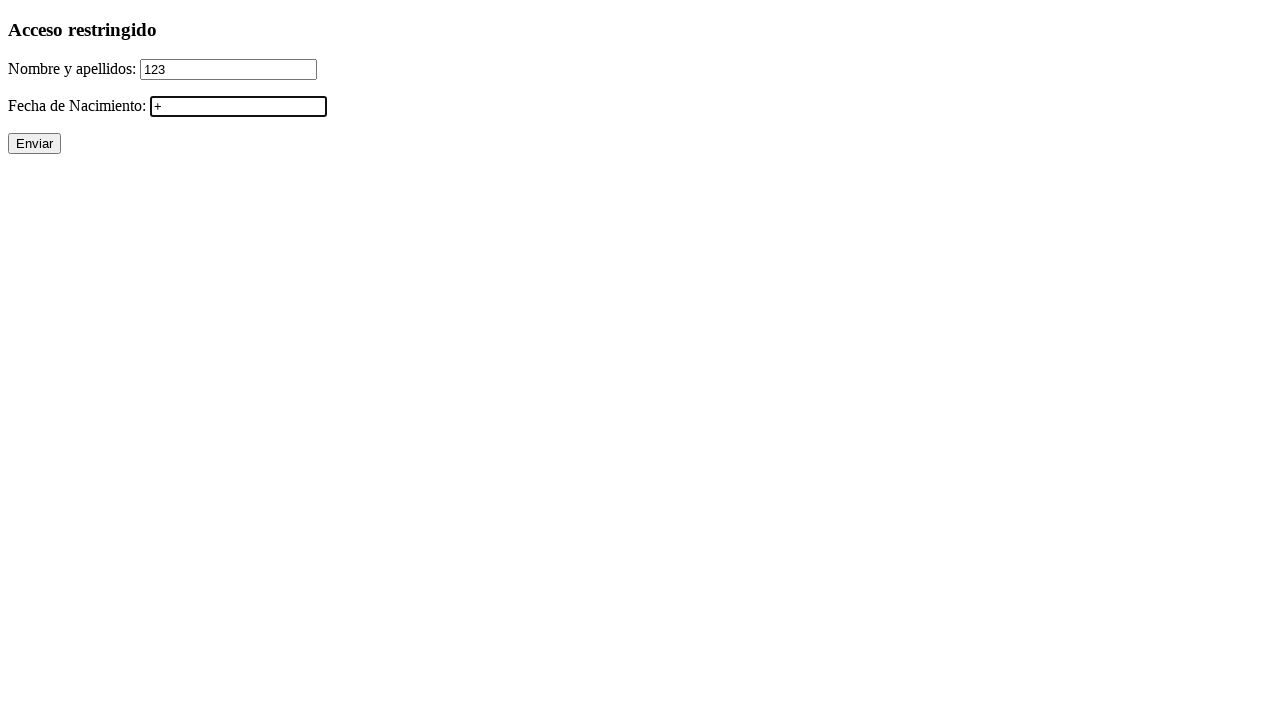

Clicked submit button at (34, 144) on input[value='Enviar']
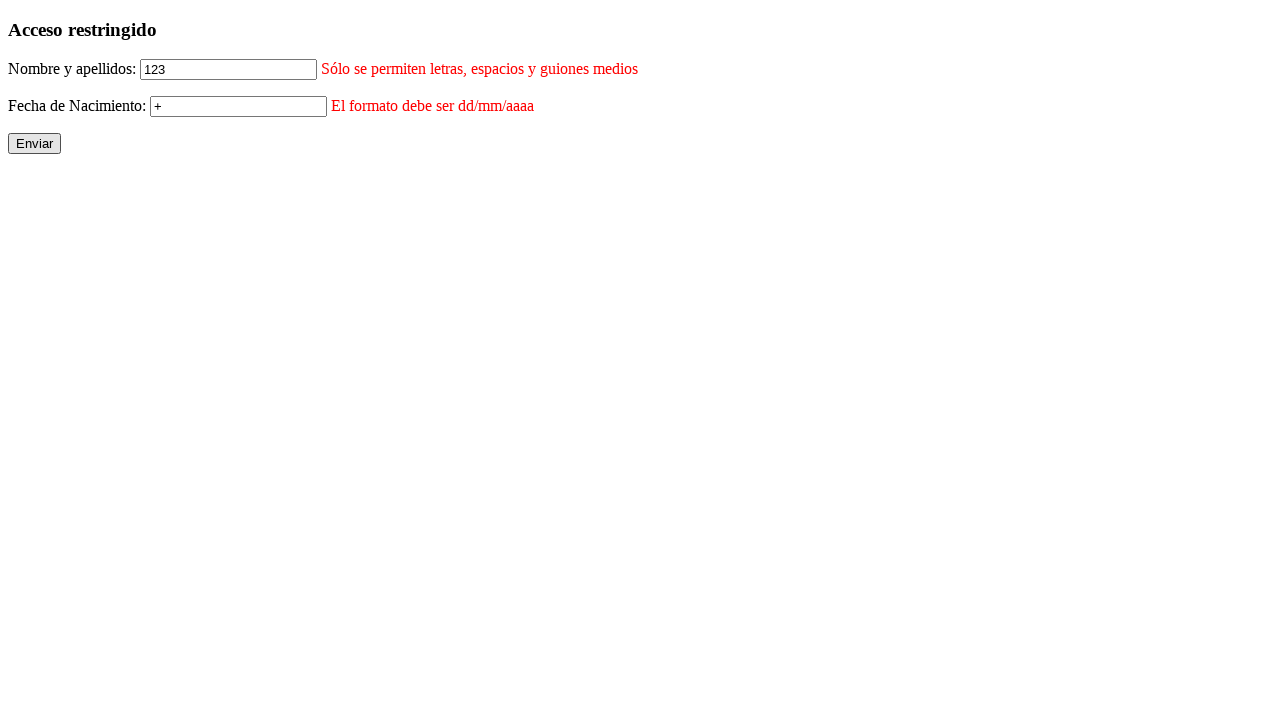

Success message h3 element appeared
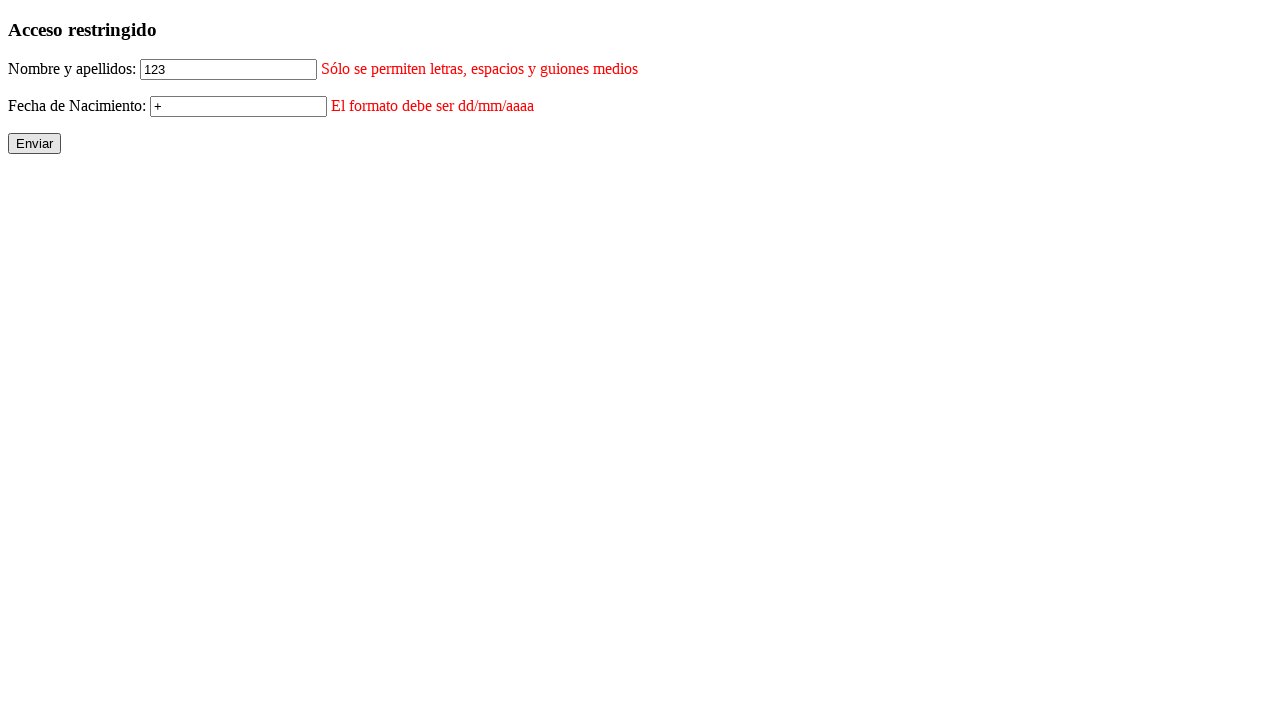

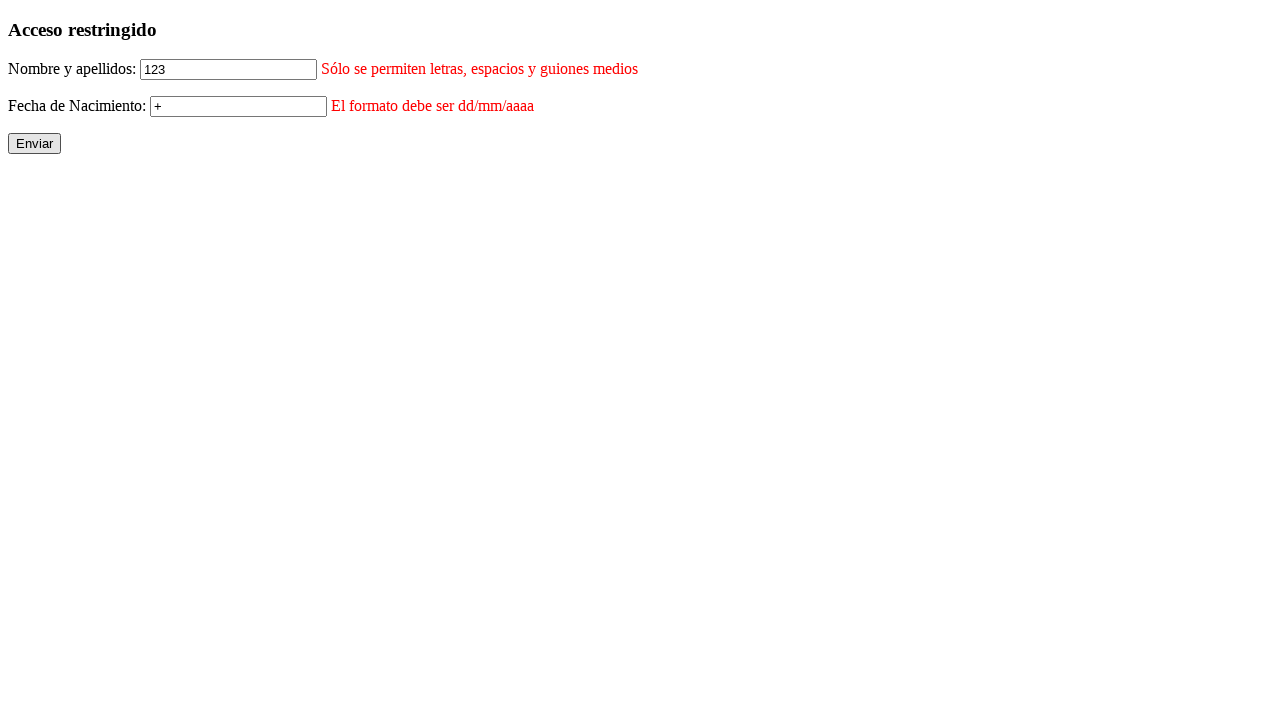